Solves a math captcha by reading a value, calculating the result using a formula, filling the answer, and selecting checkbox and radio options

Starting URL: http://suninjuly.github.io/math.html

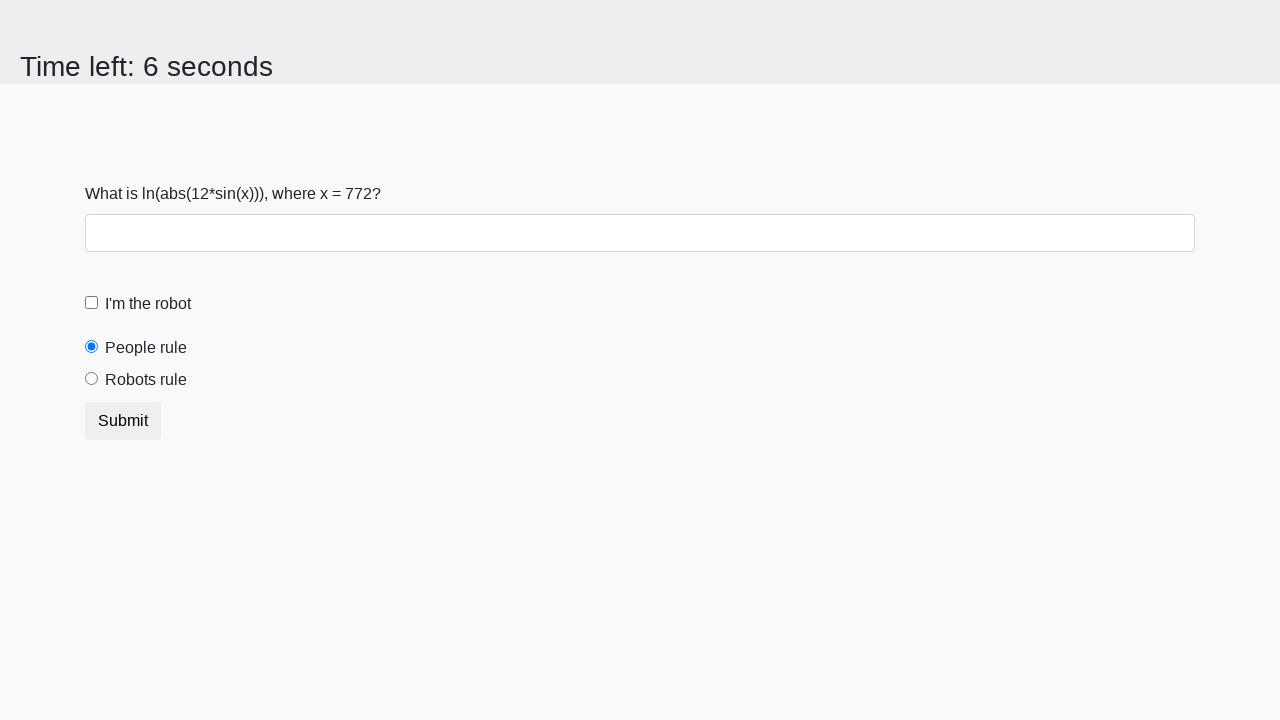

Retrieved math value from page element #input_value
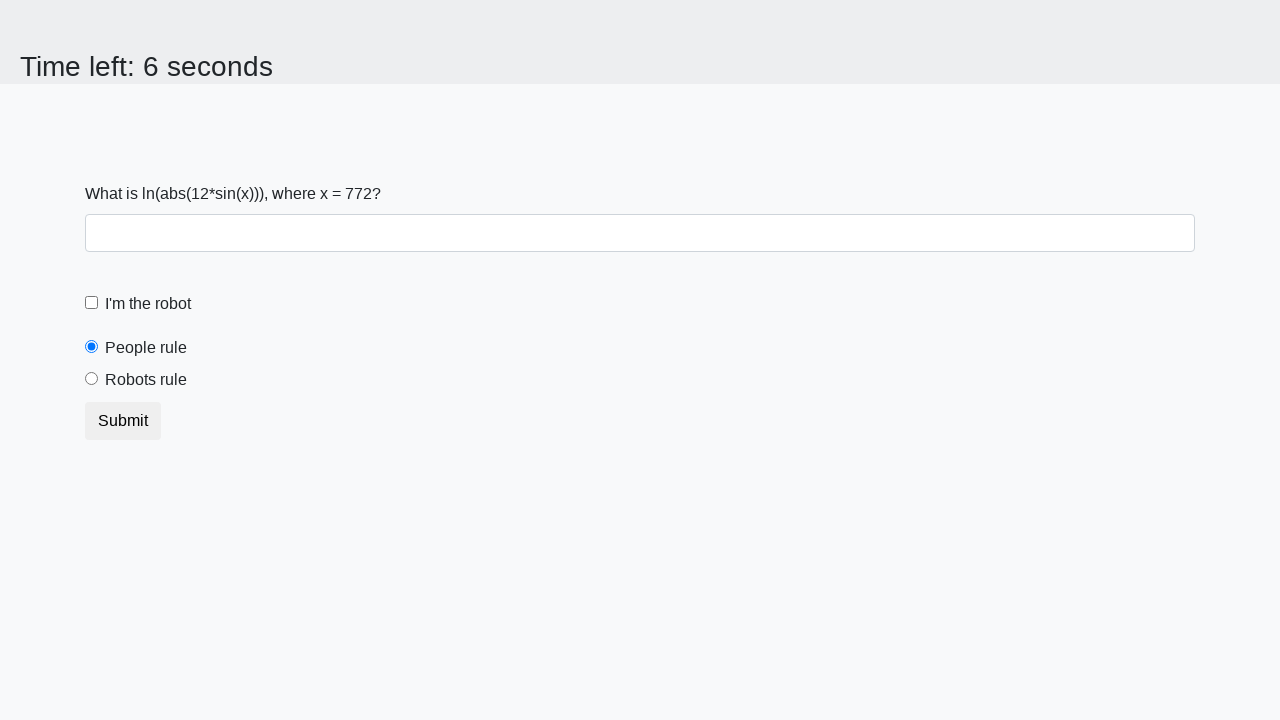

Calculated math captcha answer using logarithm and sine formula
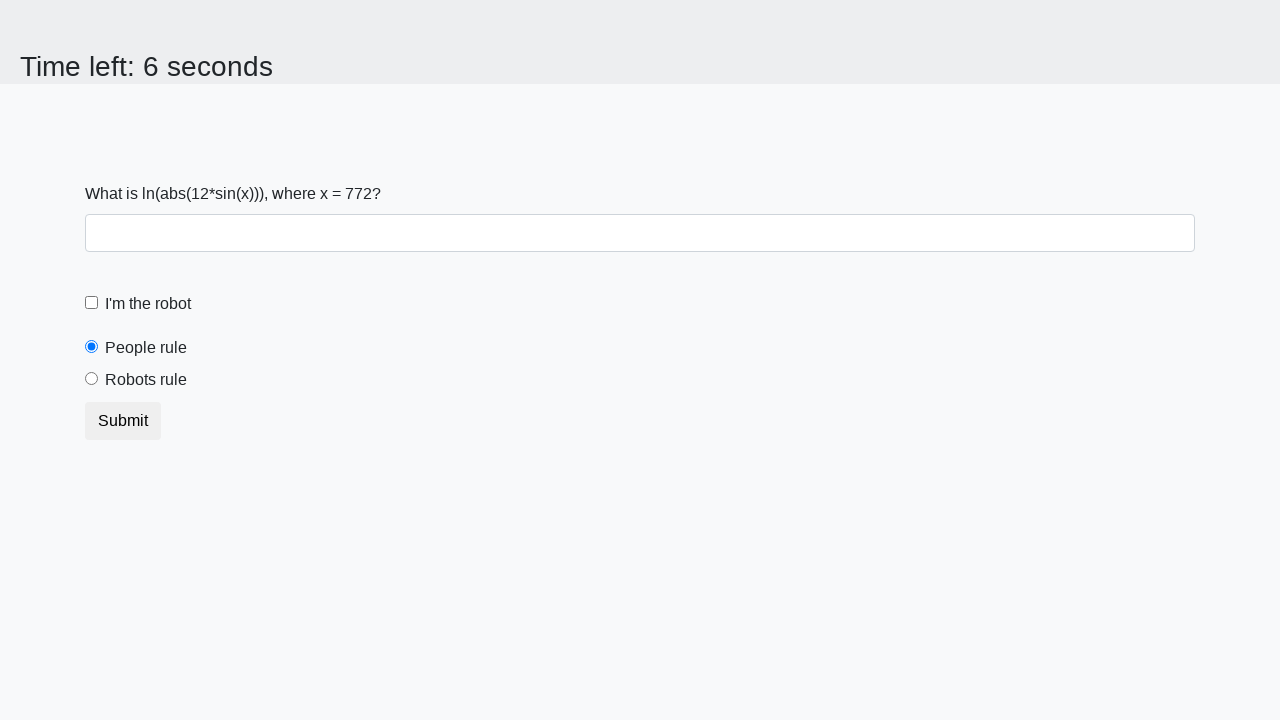

Filled answer field with calculated result on #answer
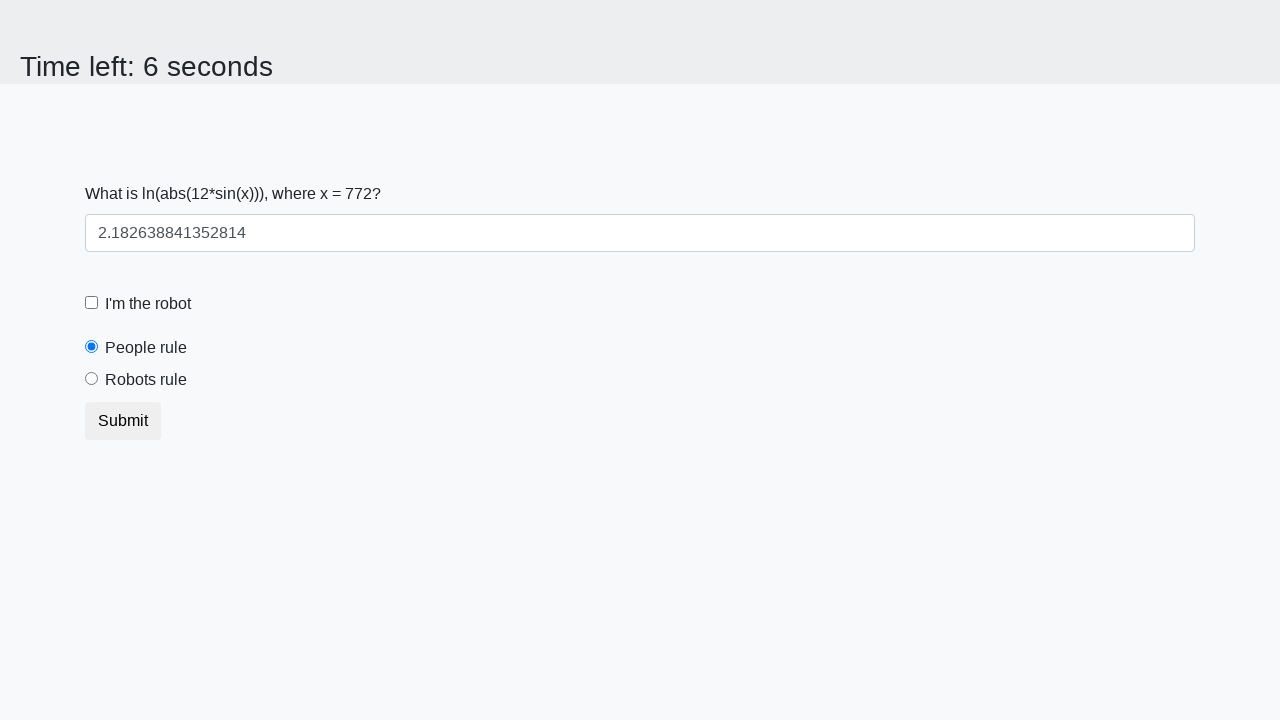

Clicked checkbox to agree with terms at (92, 303) on input[type="checkbox"]
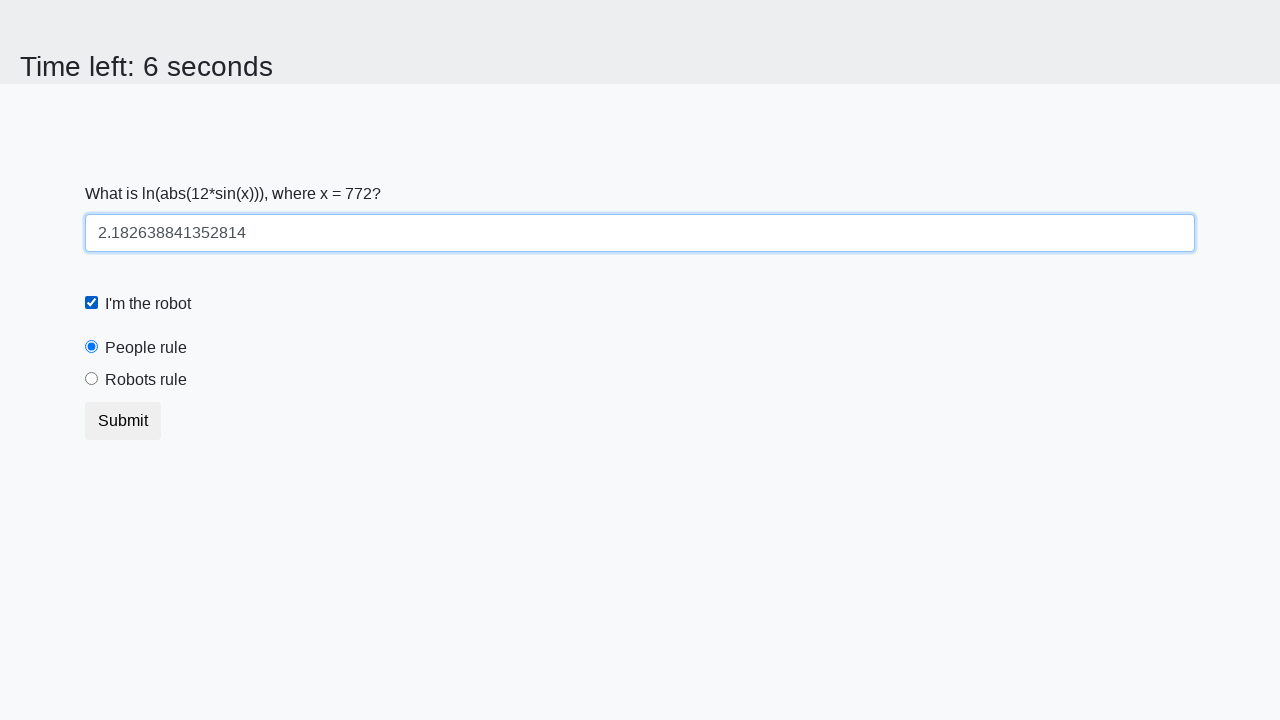

Selected radio button option 'robotsRule' at (146, 380) on label[for="robotsRule"]
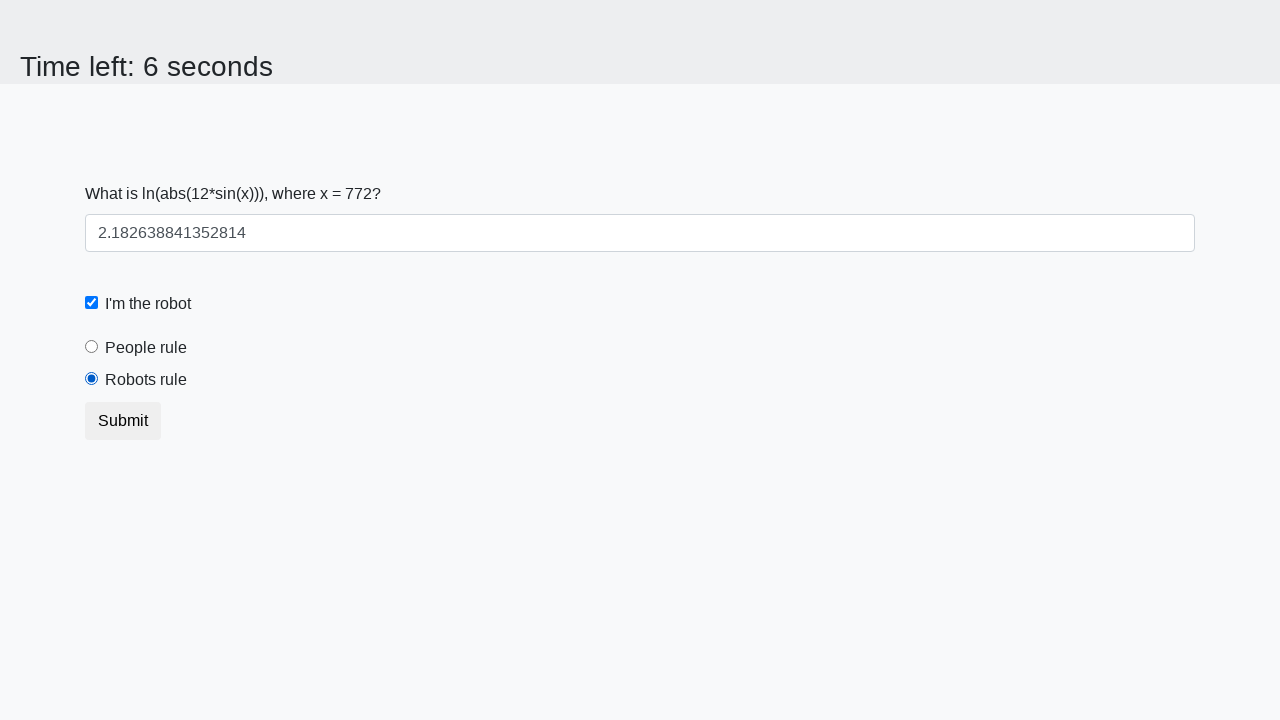

Clicked submit button to complete math captcha test at (123, 421) on .btn.btn-default
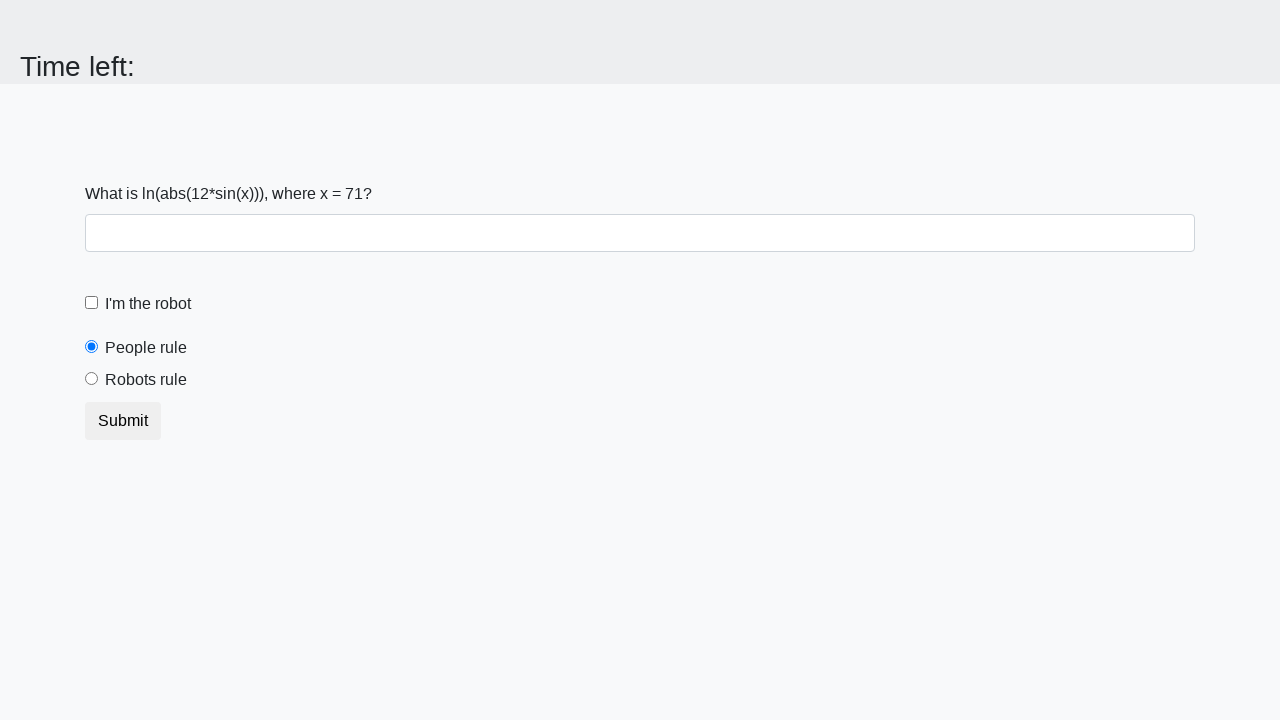

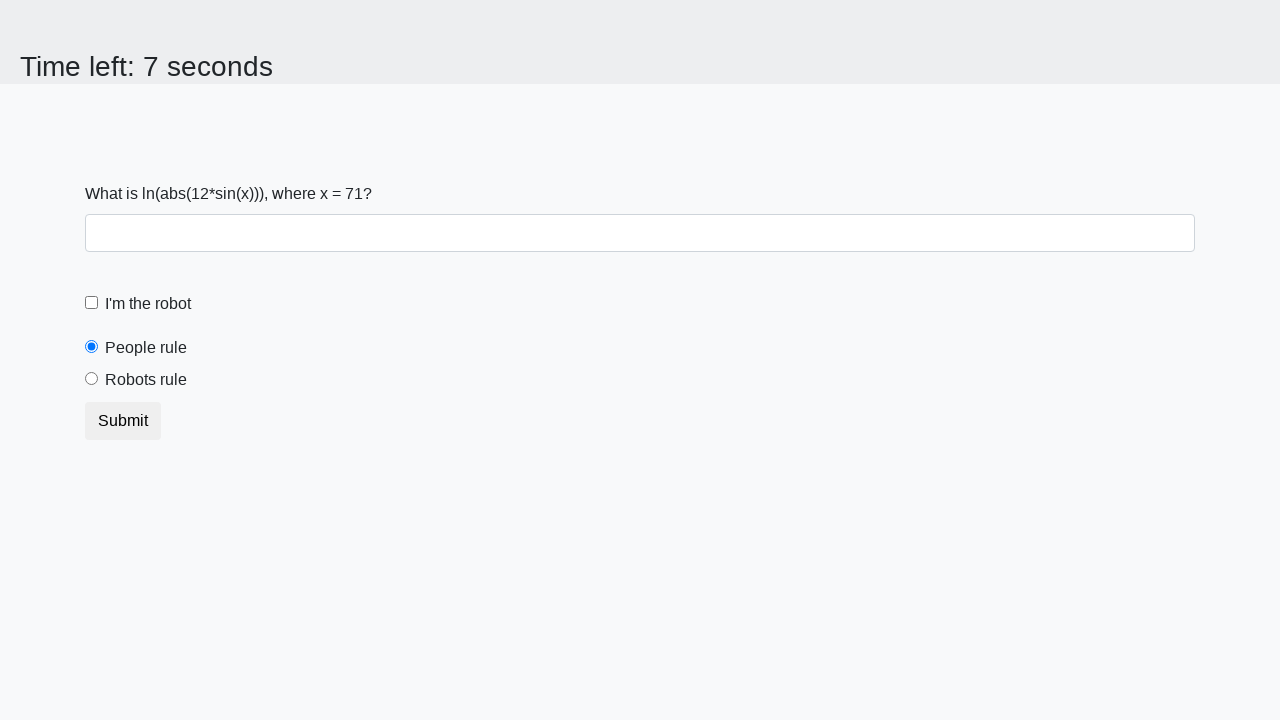